Tests handling of a JavaScript prompt dialog by clicking the button, entering text into the prompt, and accepting it

Starting URL: https://the-internet.herokuapp.com/javascript_alerts

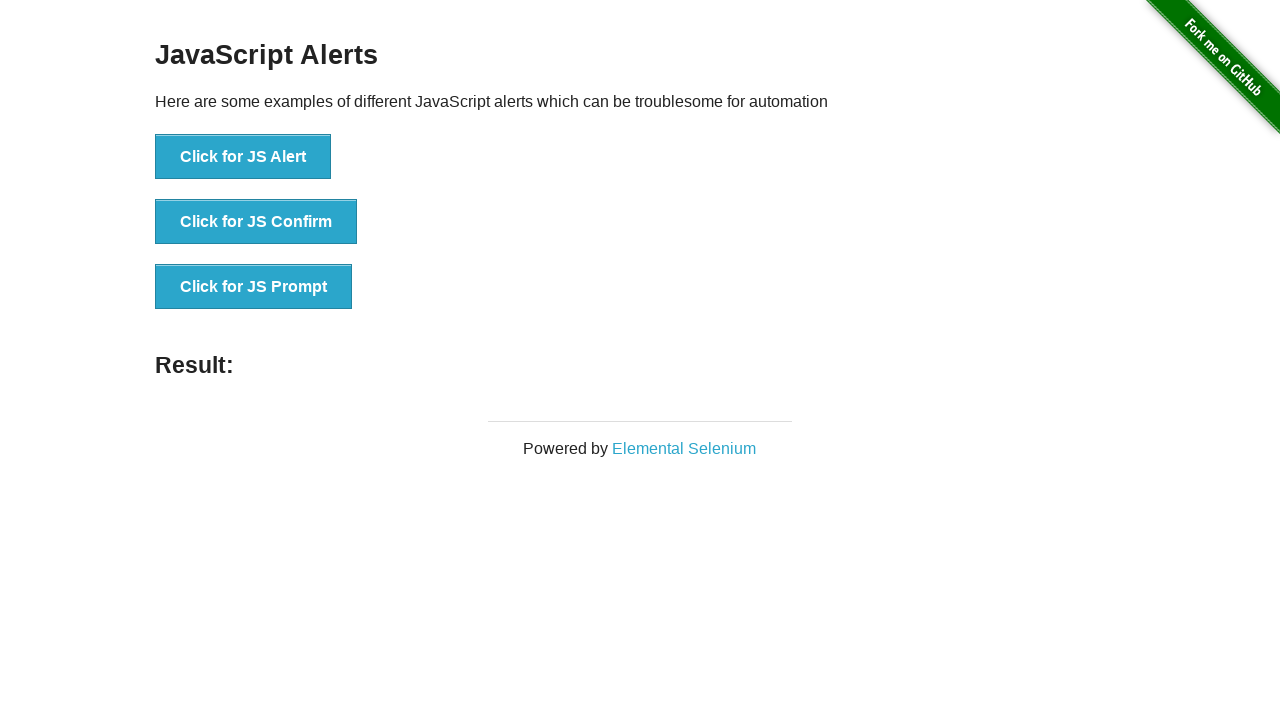

Set up dialog handler to accept prompt with text 'welcome'
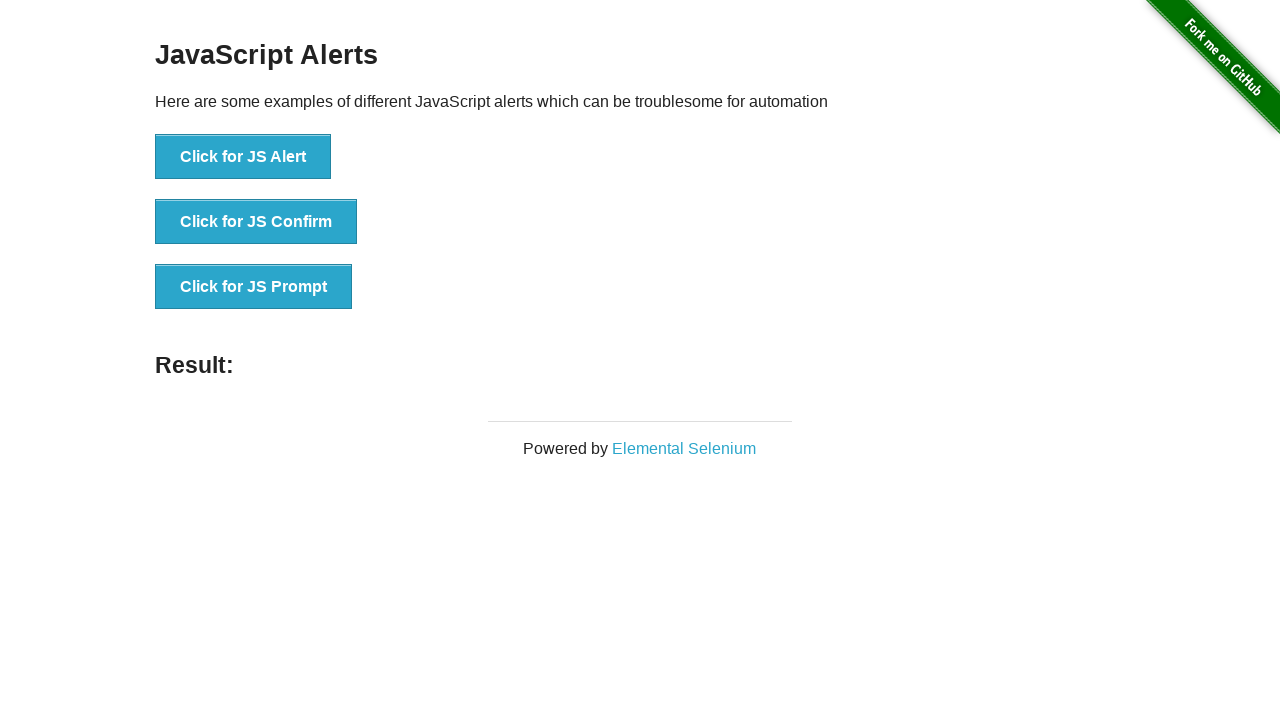

Clicked button to trigger JavaScript prompt dialog at (254, 287) on xpath=//button[normalize-space()='Click for JS Prompt']
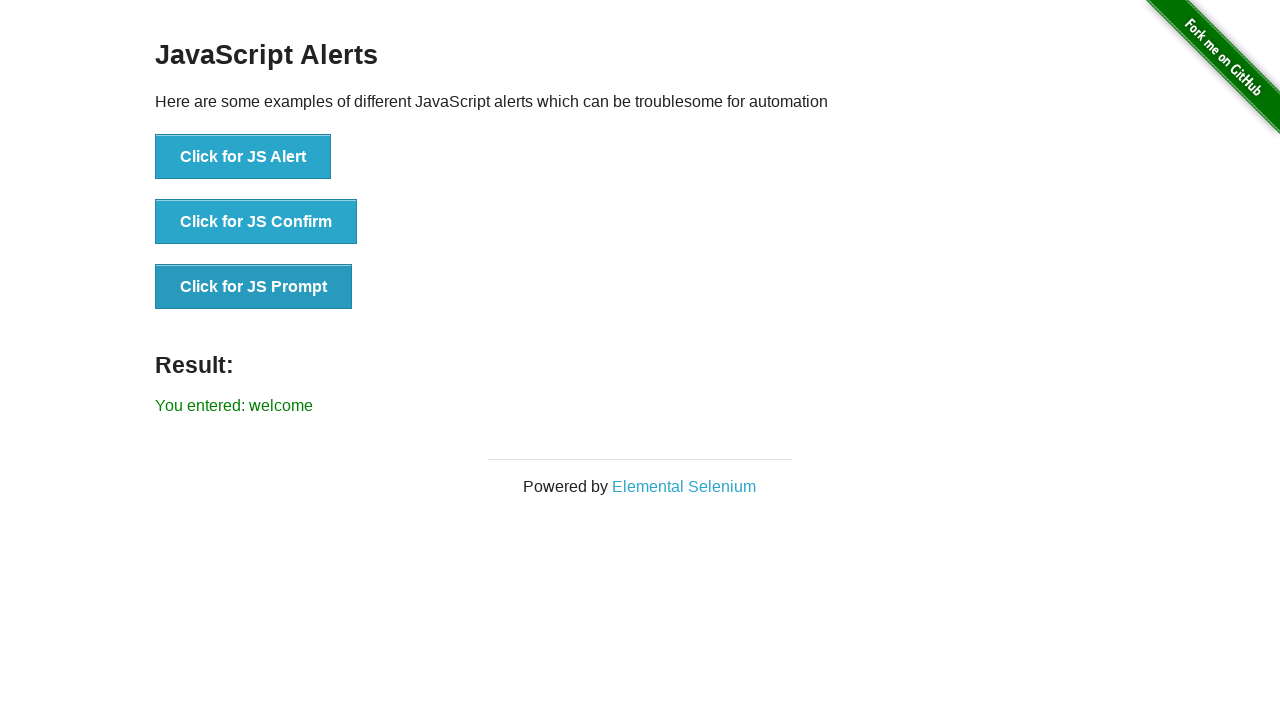

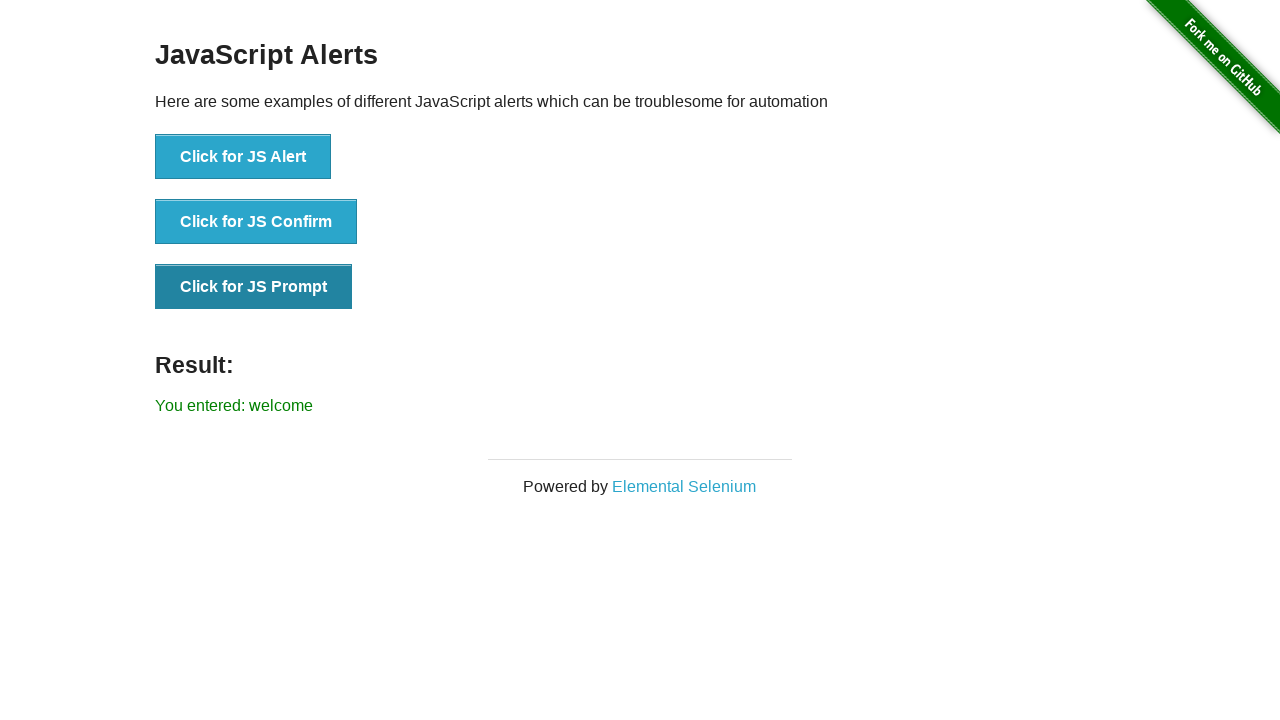